Extracts a value from an element attribute, performs a mathematical calculation, fills the answer in a form, selects checkboxes and radio buttons, then submits the form

Starting URL: http://suninjuly.github.io/get_attribute.html

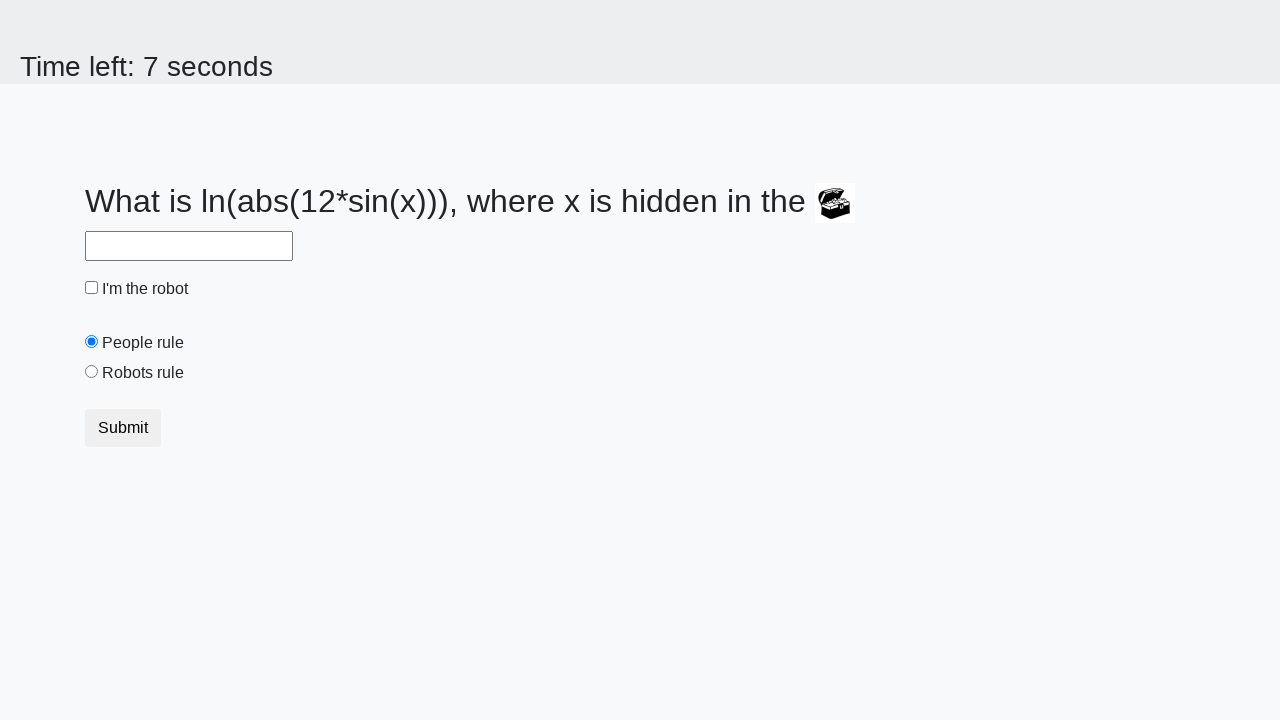

Located treasure element
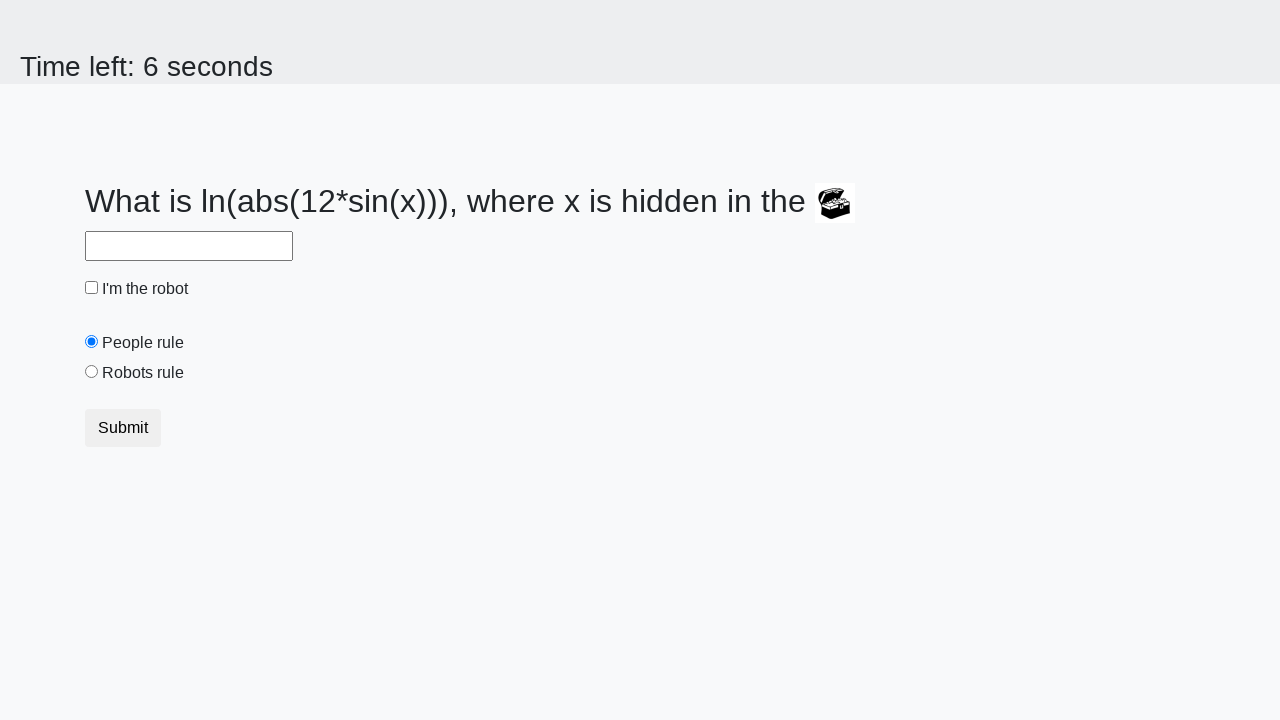

Extracted valuex attribute from treasure element: 472
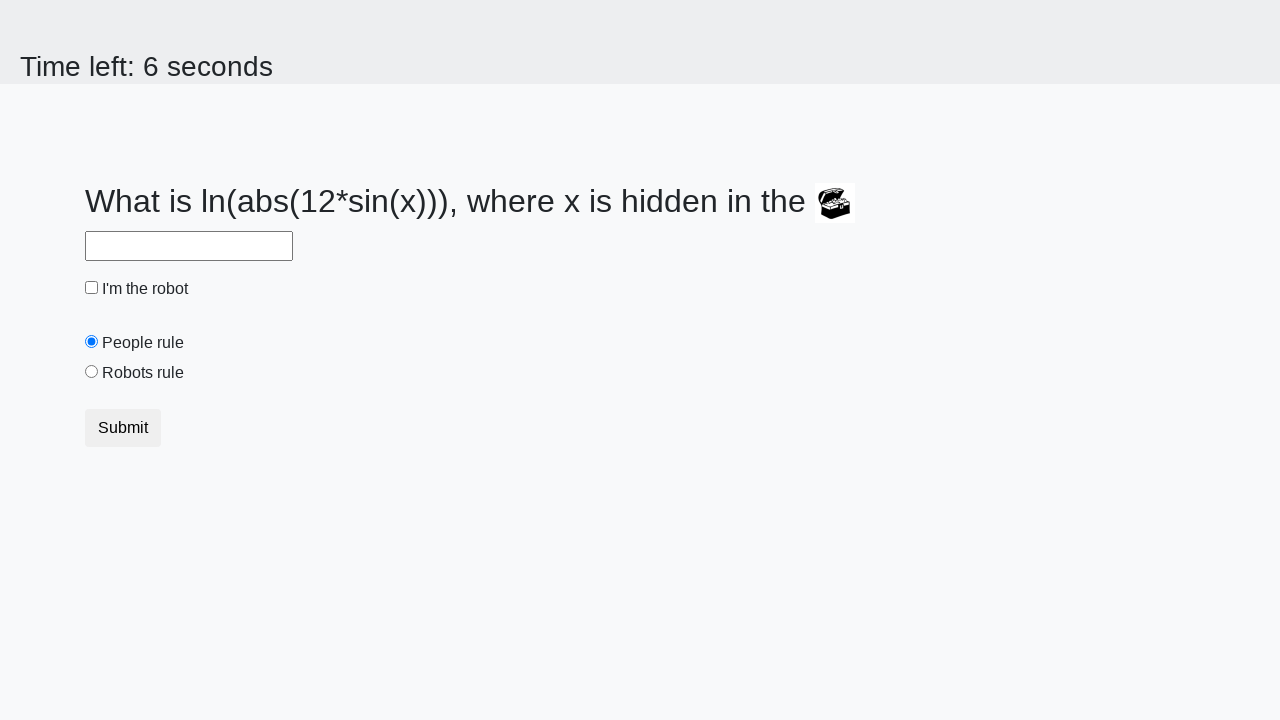

Calculated answer using formula: 2.1134367526618503
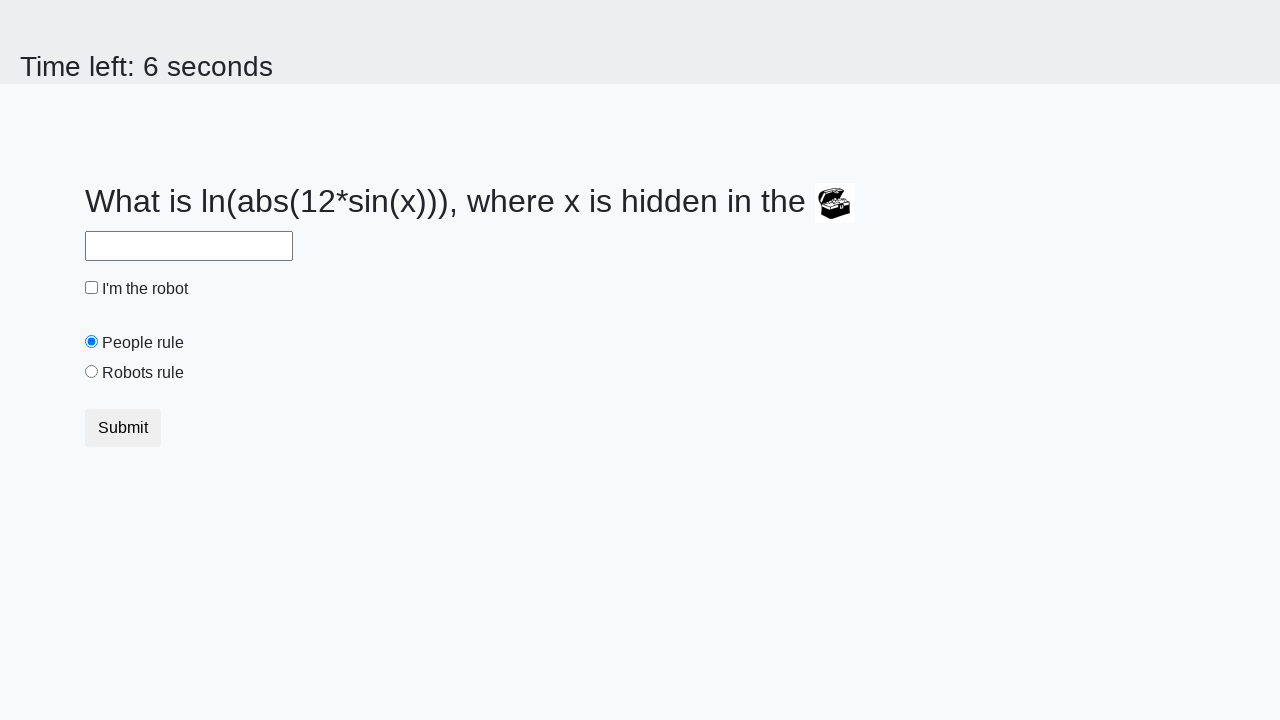

Filled answer field with calculated value: 2.1134367526618503 on #answer
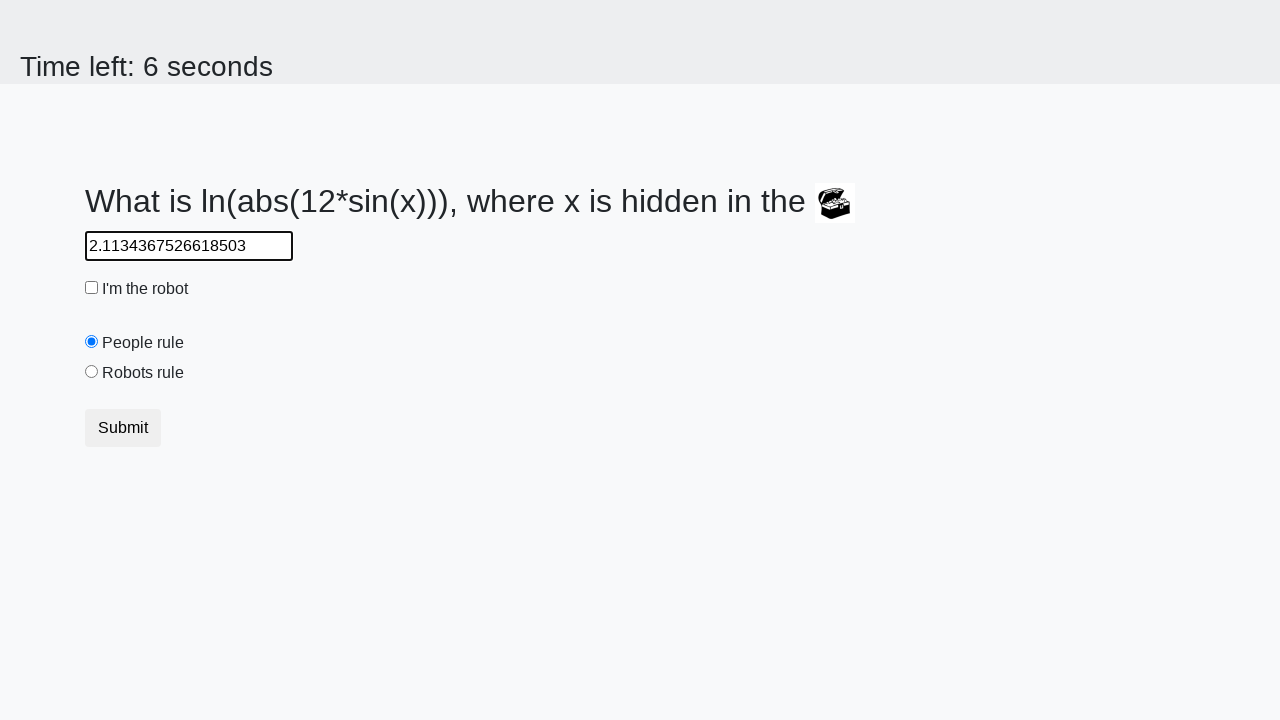

Checked the robot checkbox at (92, 288) on #robotCheckbox
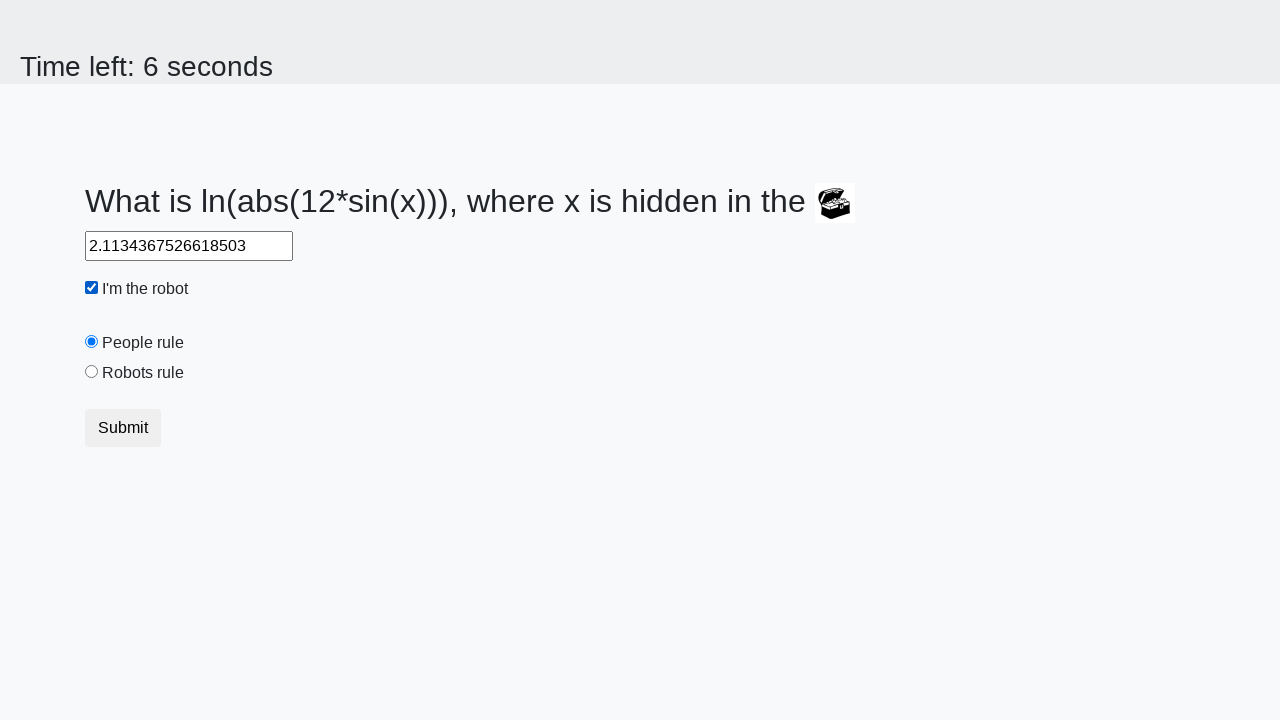

Selected the robots radio button at (92, 372) on [type='radio'][value='robots']
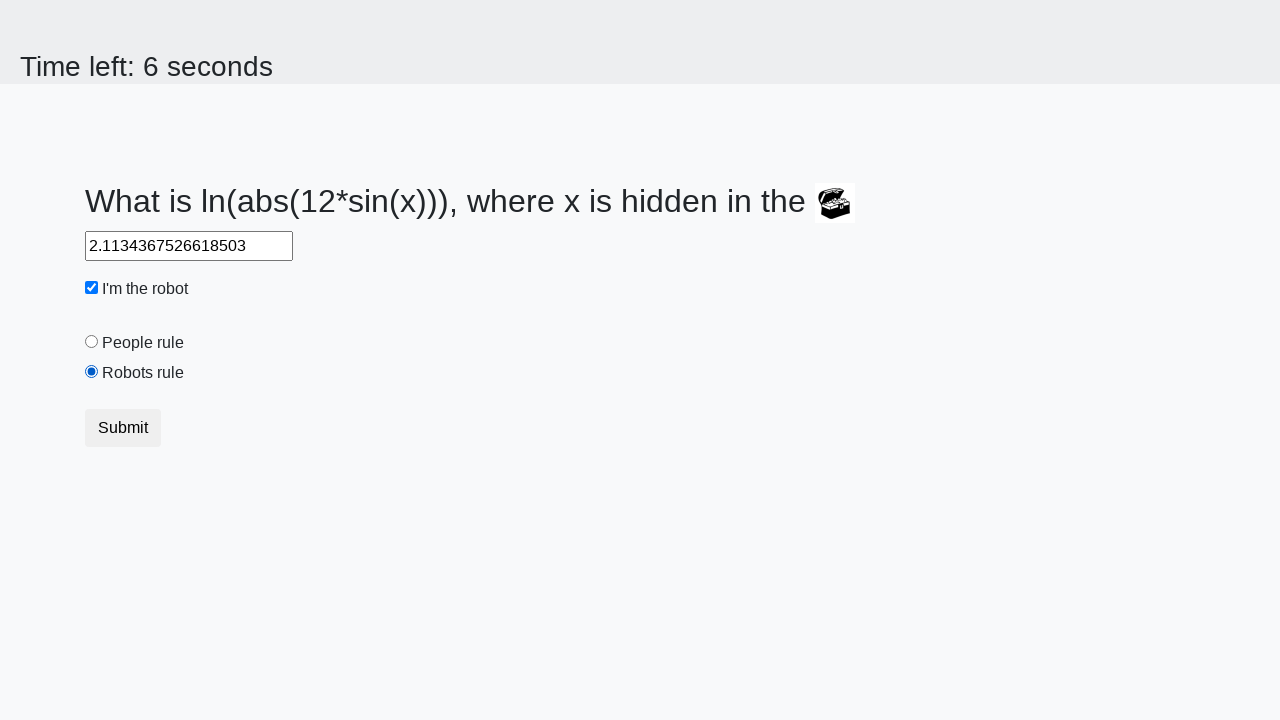

Clicked submit button to submit the form at (123, 428) on [type='submit']
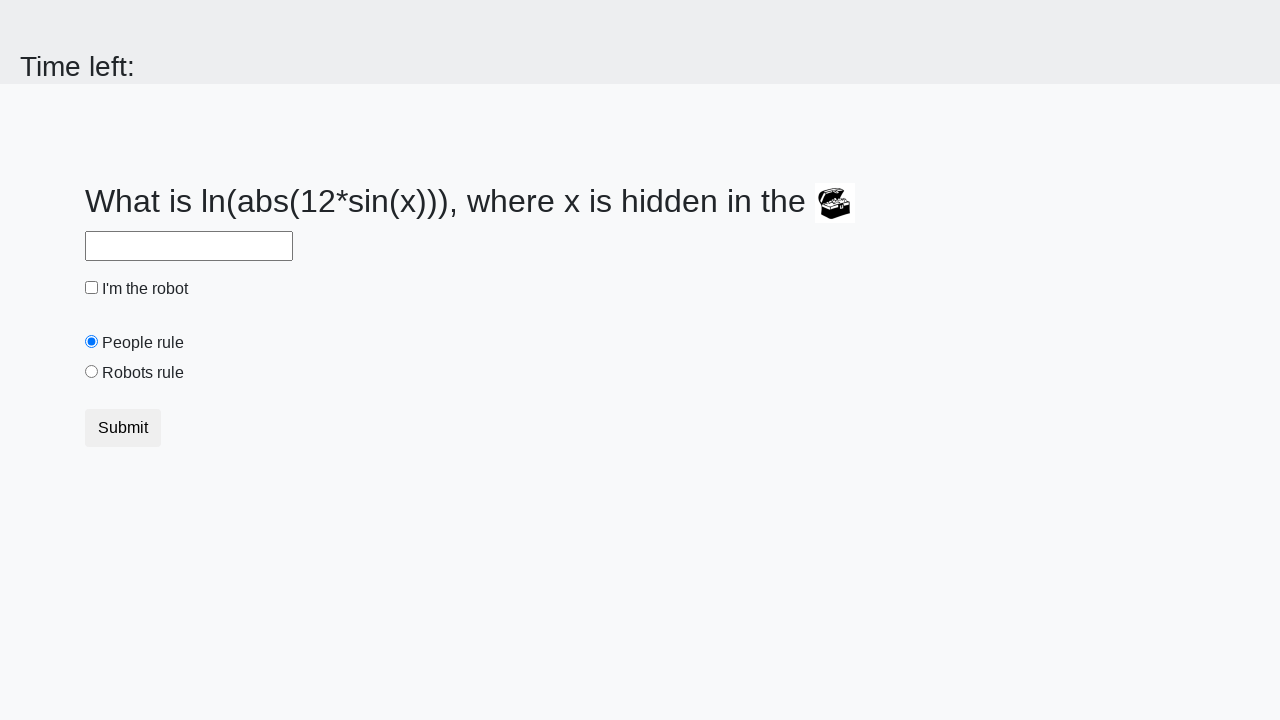

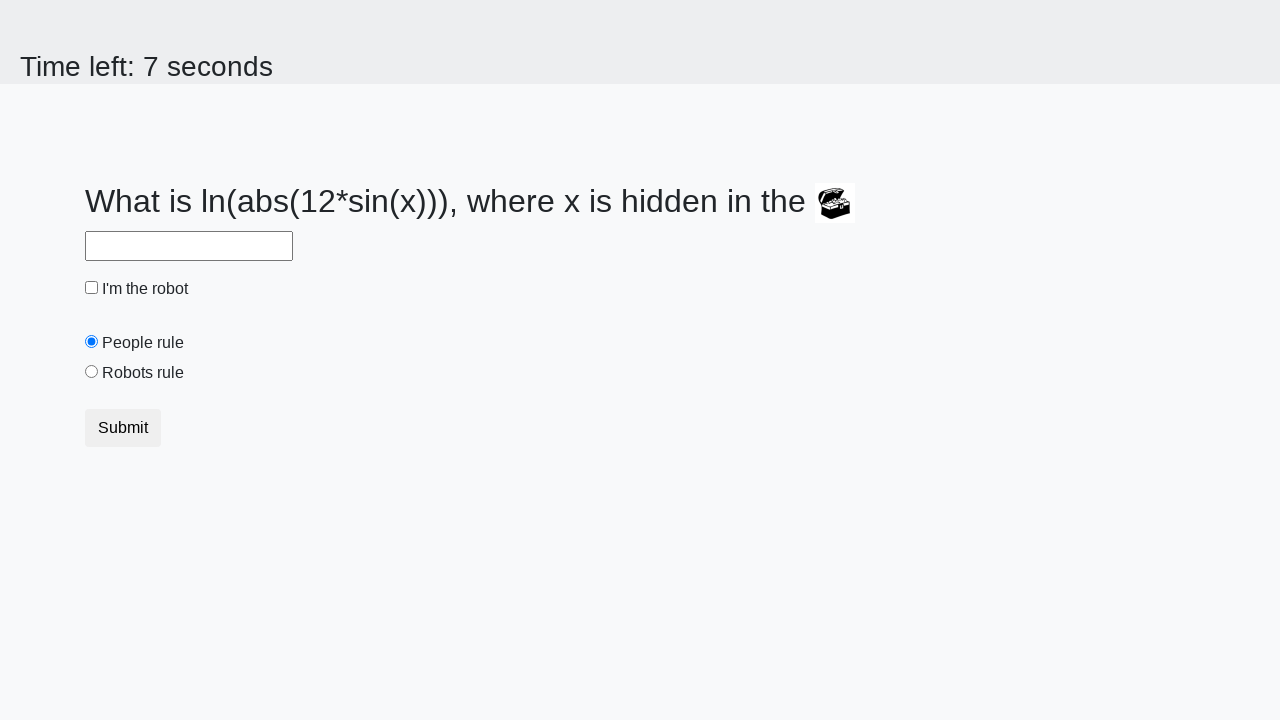